Tests dynamic control functionality by verifying a textbox is disabled initially, clicking Enable button, and confirming the textbox becomes enabled with success message displayed

Starting URL: https://the-internet.herokuapp.com/dynamic_controls

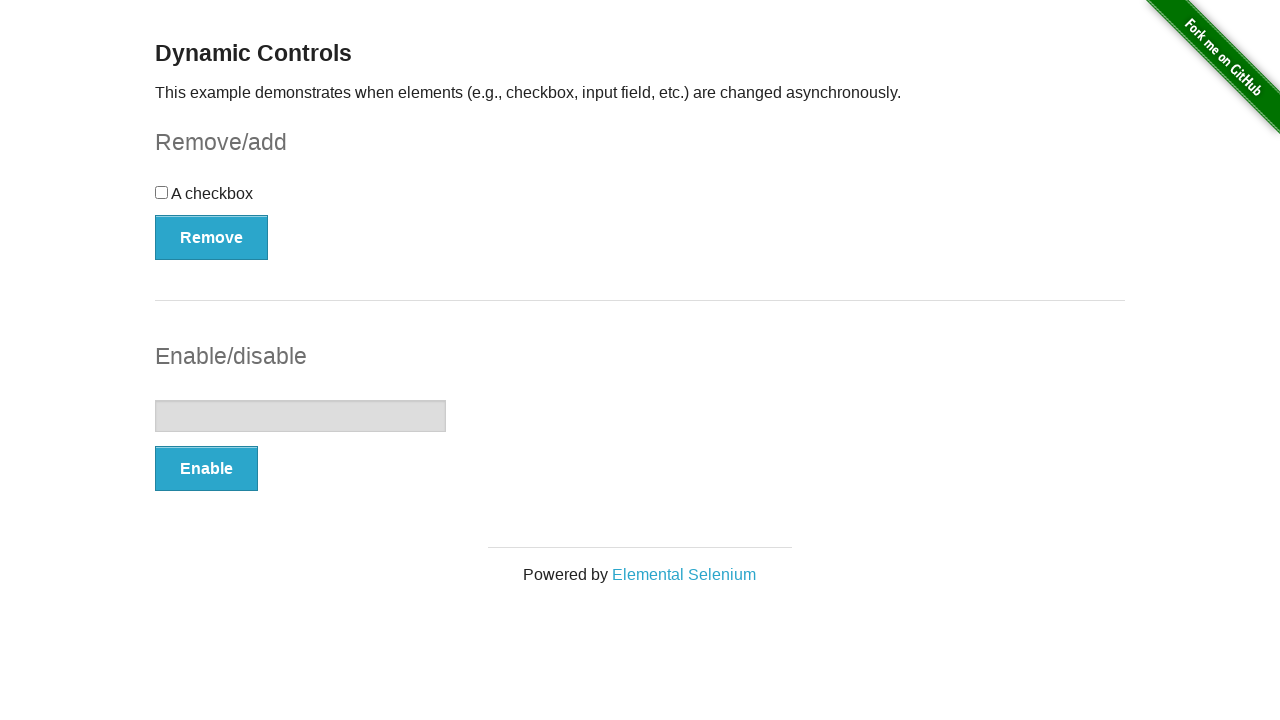

Verified textbox is initially disabled
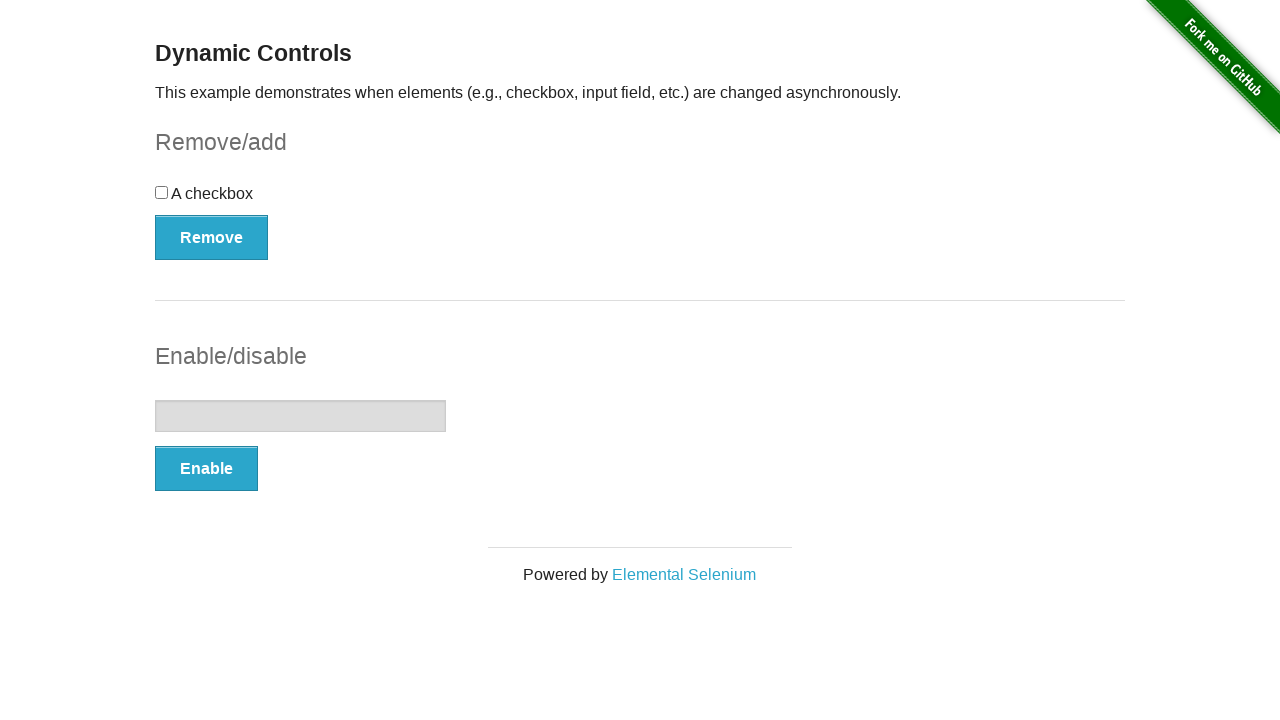

Clicked Enable button at (206, 469) on button:text('Enable')
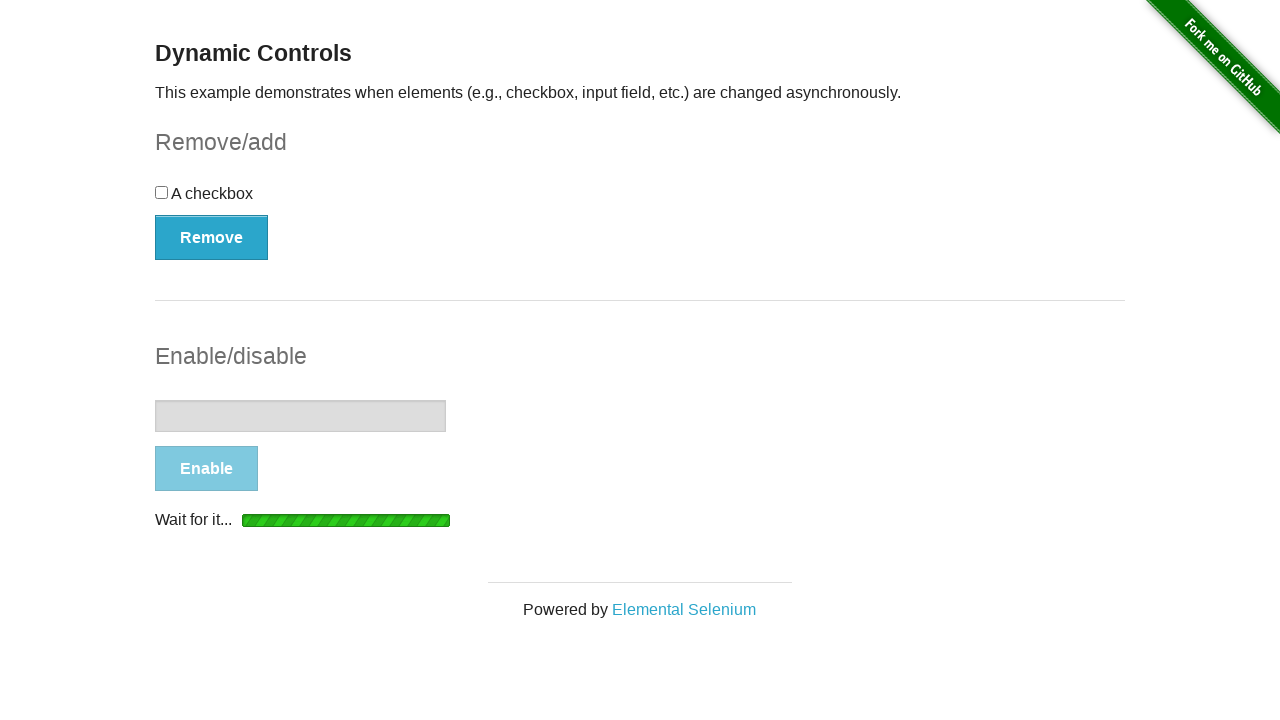

Waited for textbox to become enabled
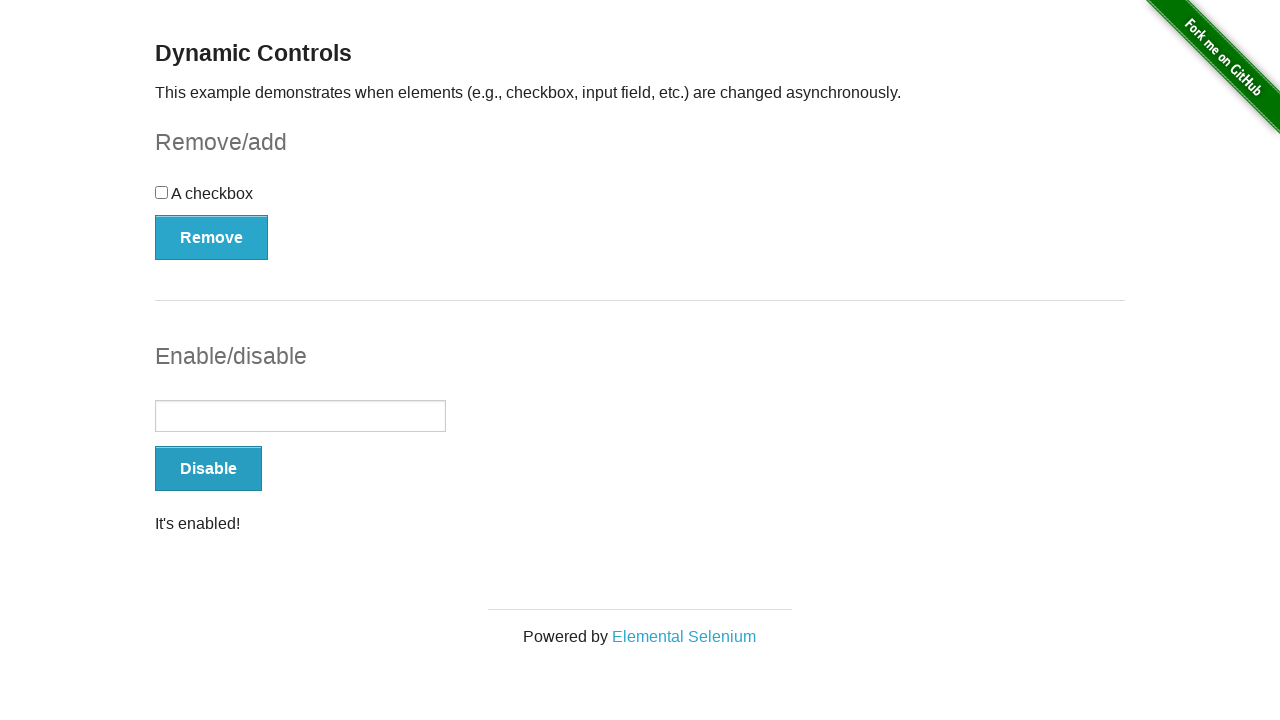

Verified success message 'It's enabled!' is displayed
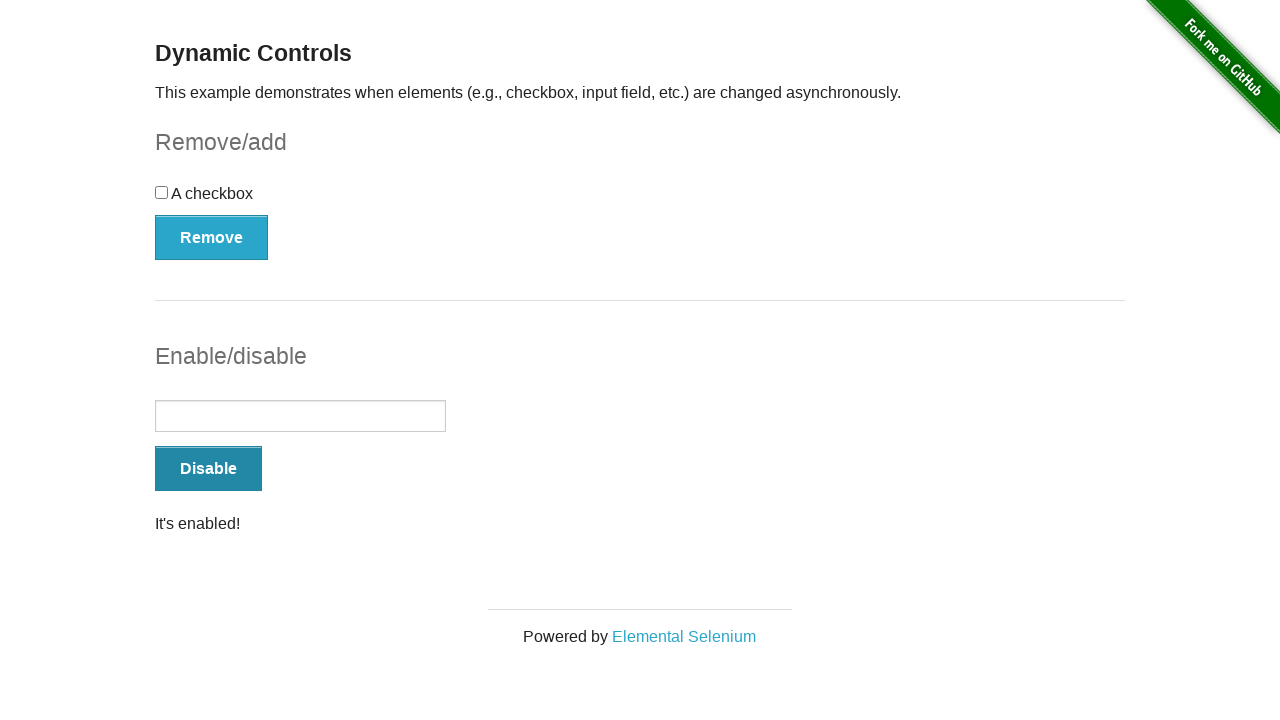

Verified textbox is now enabled after clicking Enable button
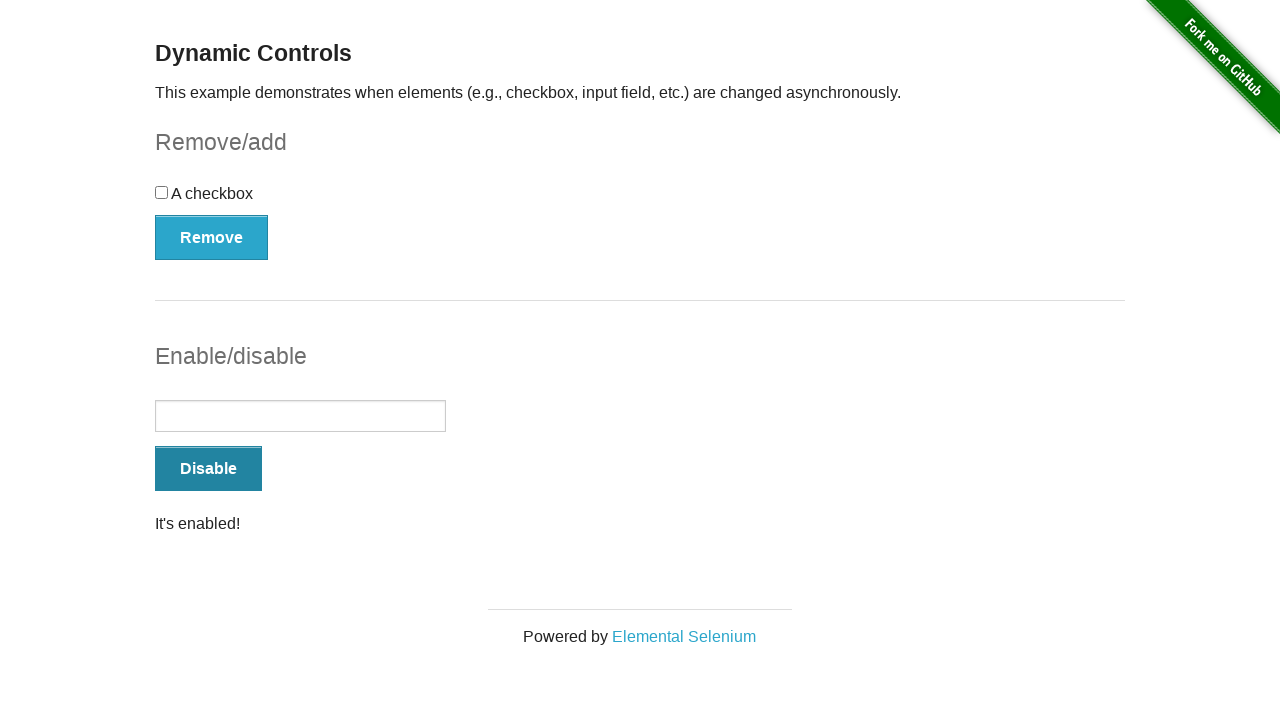

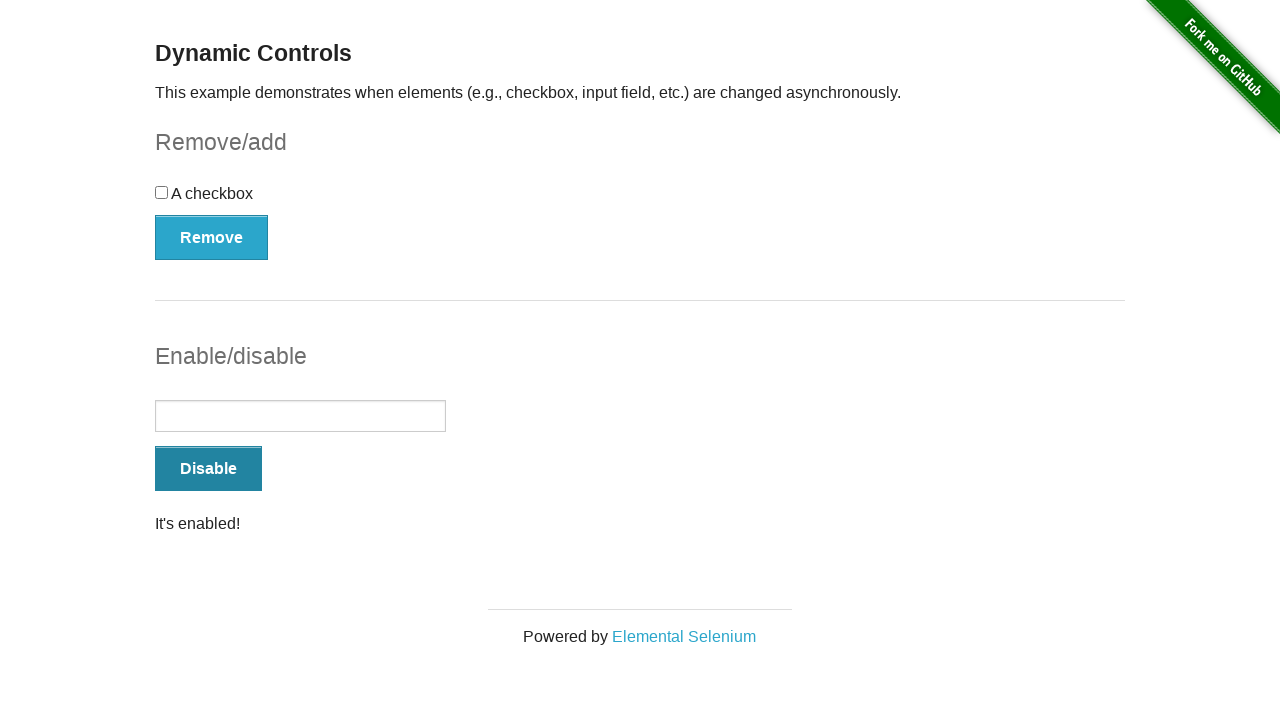